Tests fluent wait functionality by navigating to dynamic loading example, clicking start, and waiting for content to appear with polling

Starting URL: http://the-internet.herokuapp.com/dynamic_loading

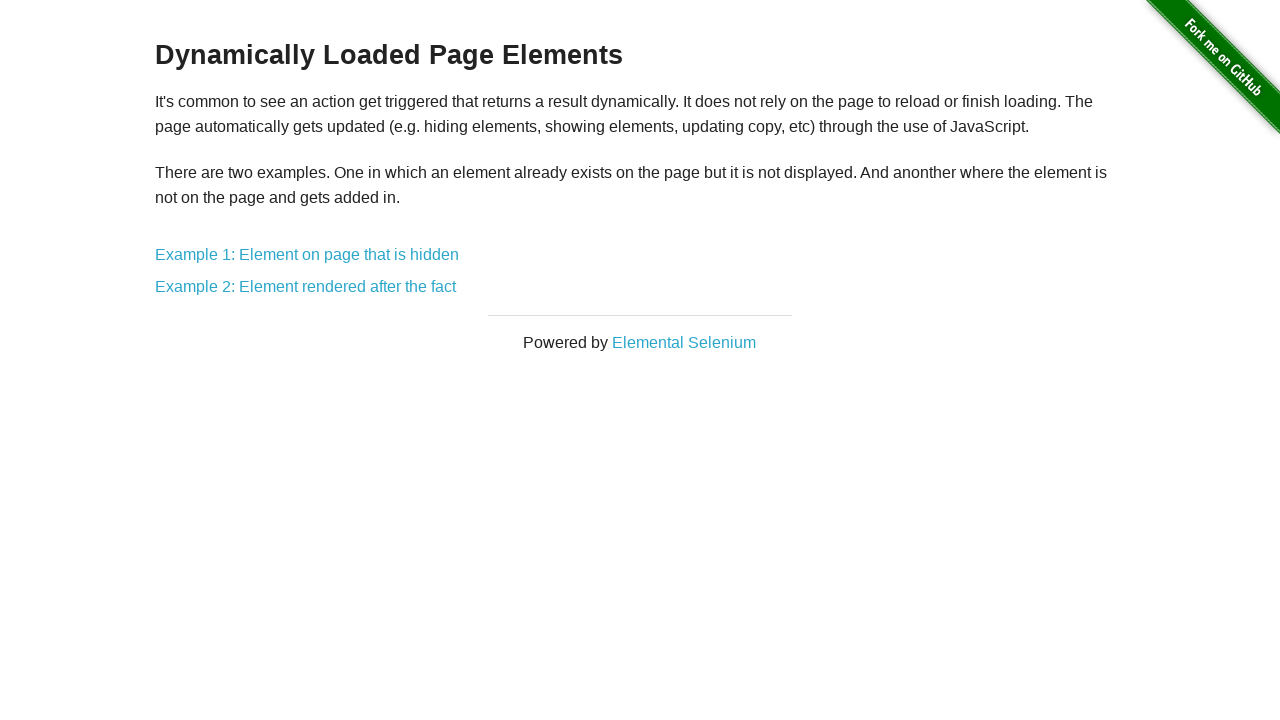

Clicked on Example 1 link at (307, 255) on text=Example 1:
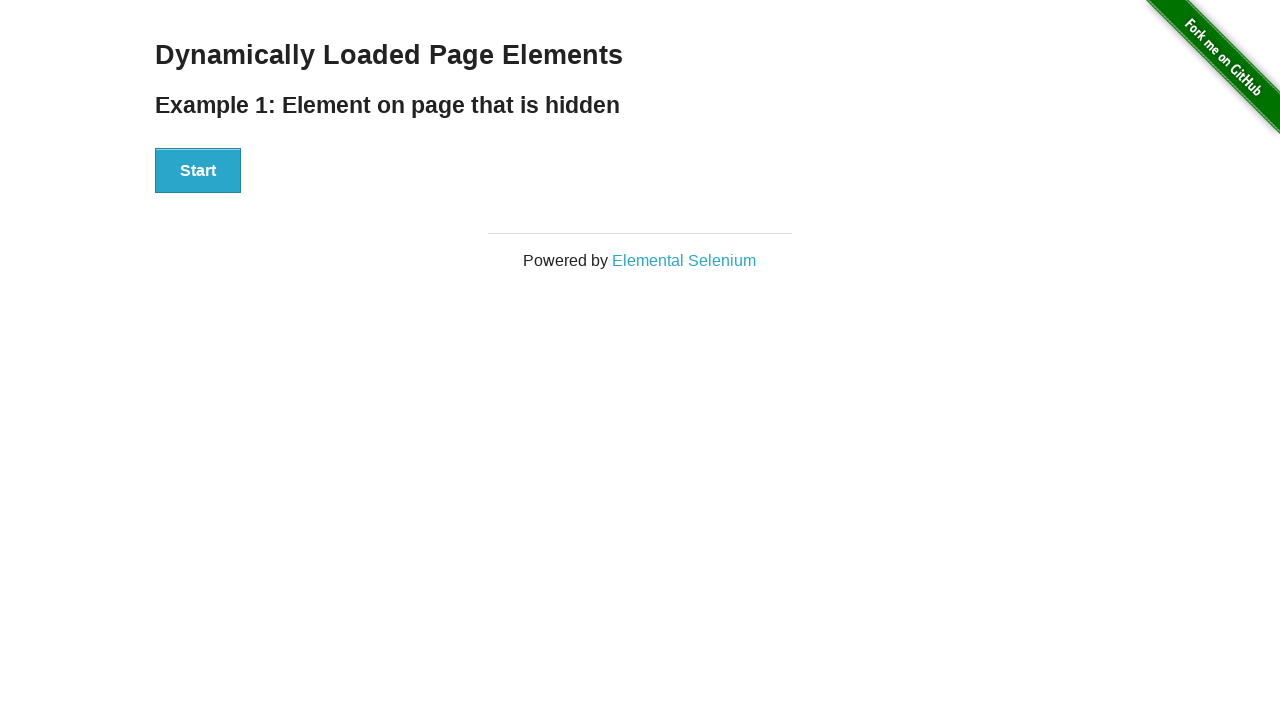

Clicked the Start button to initiate dynamic loading at (198, 171) on div#start button
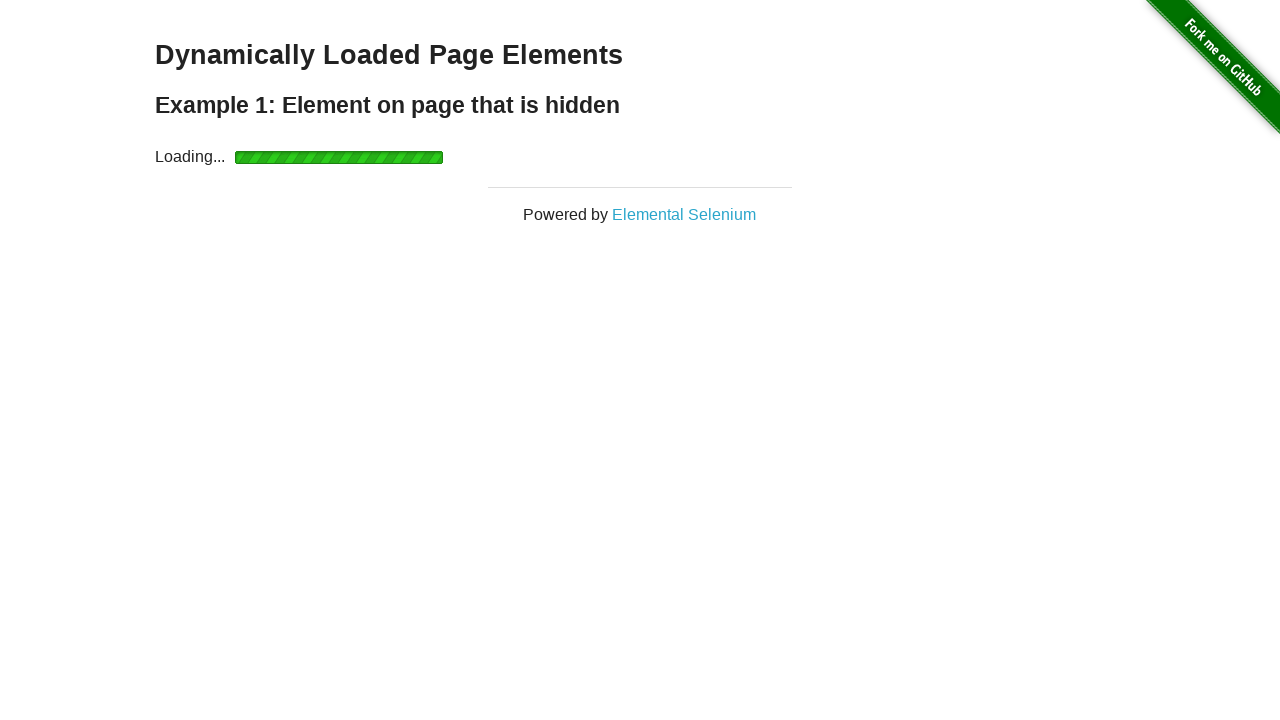

Waited for and confirmed content appeared with fluent wait polling
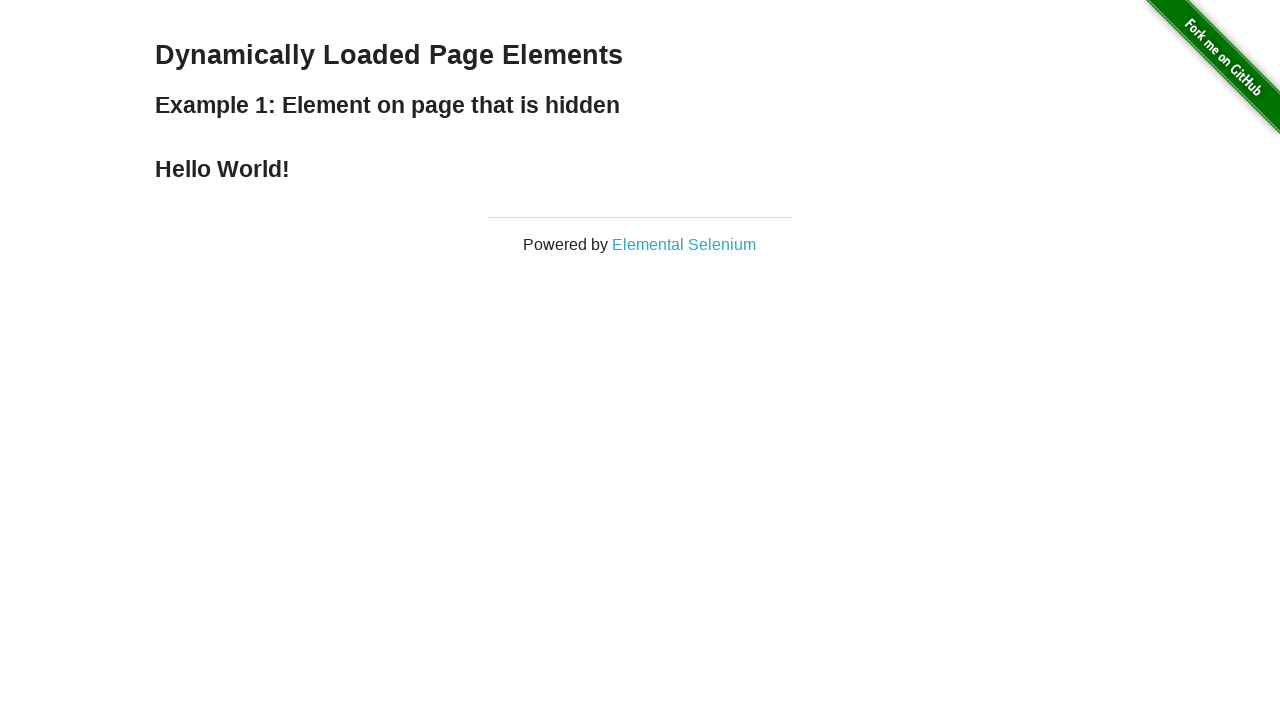

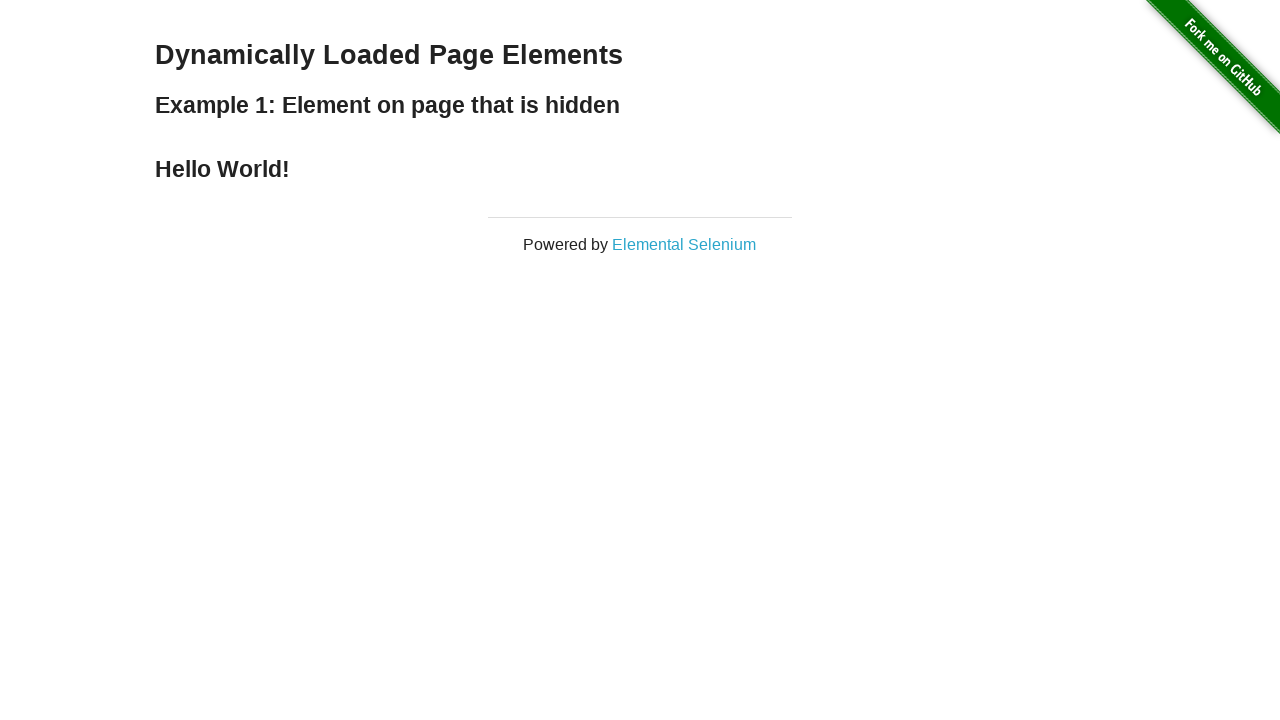